Navigates to a Qiita article page and scrolls through the entire page content to view all sections

Starting URL: https://qiita.com/uuuno/items/ef144edd55e5e54ad6ee

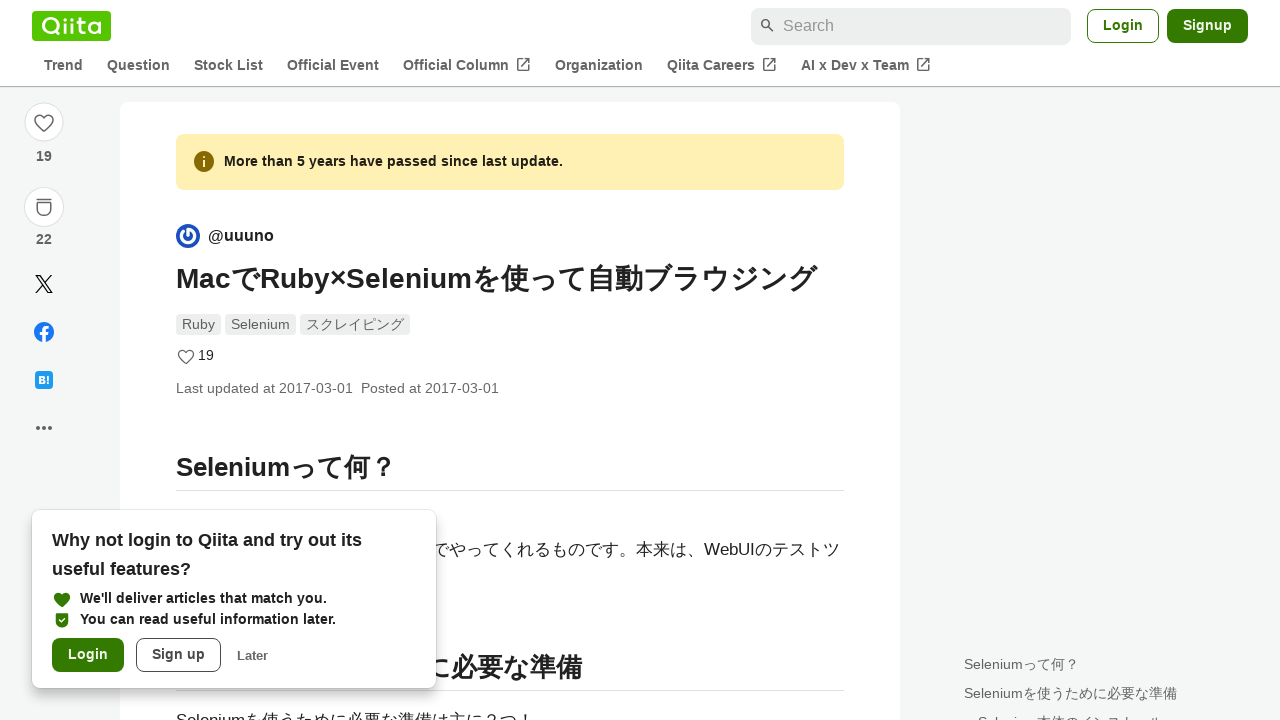

Set viewport size to 1500x490
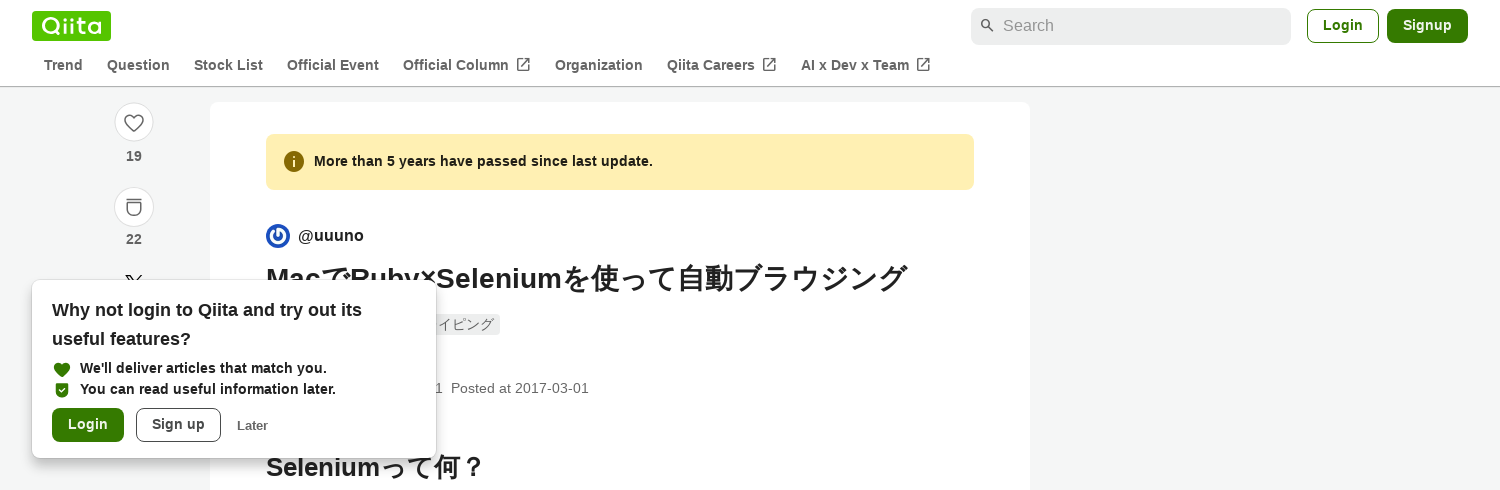

Waited for page to reach networkidle state
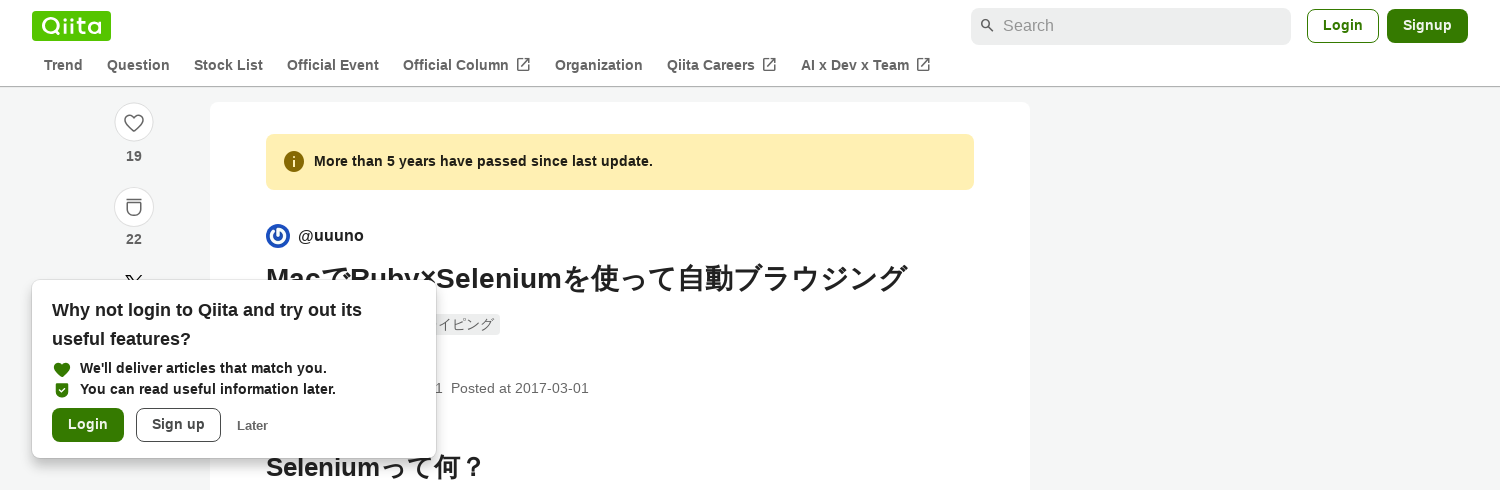

Retrieved total scroll height: 4380px
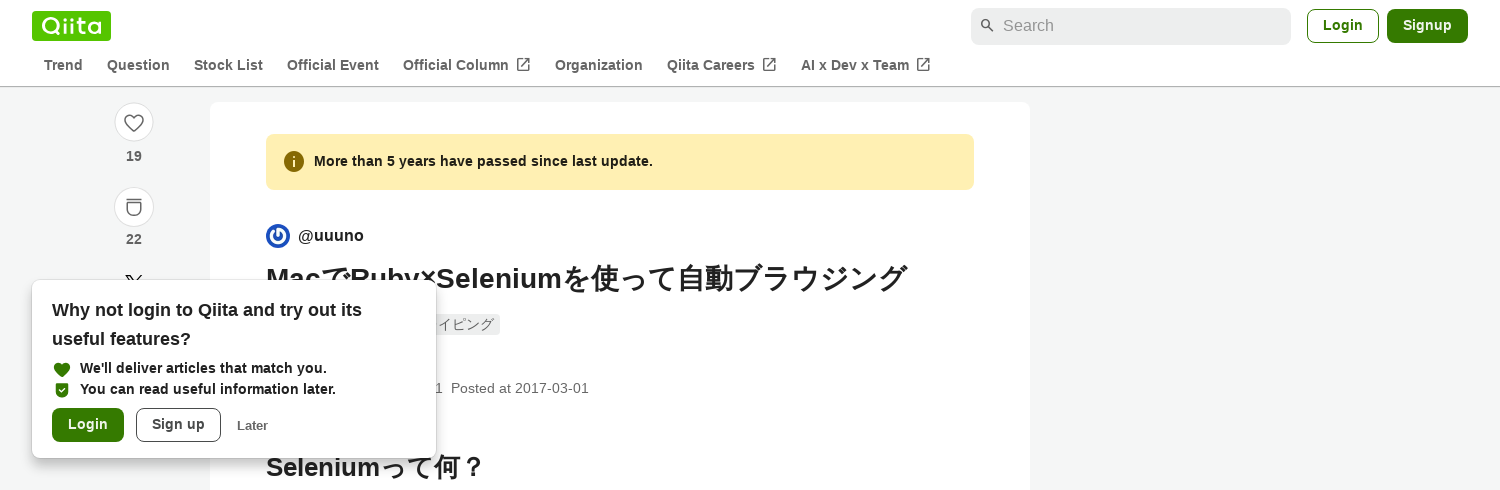

Retrieved viewport height: 490px
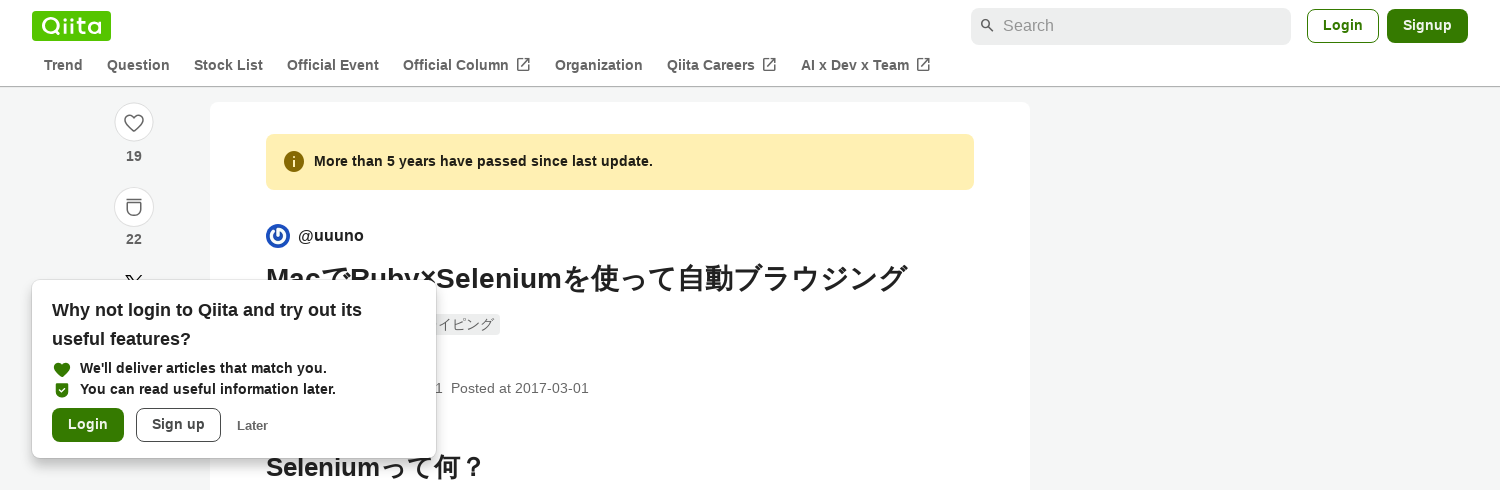

Scrolled to position y=0px
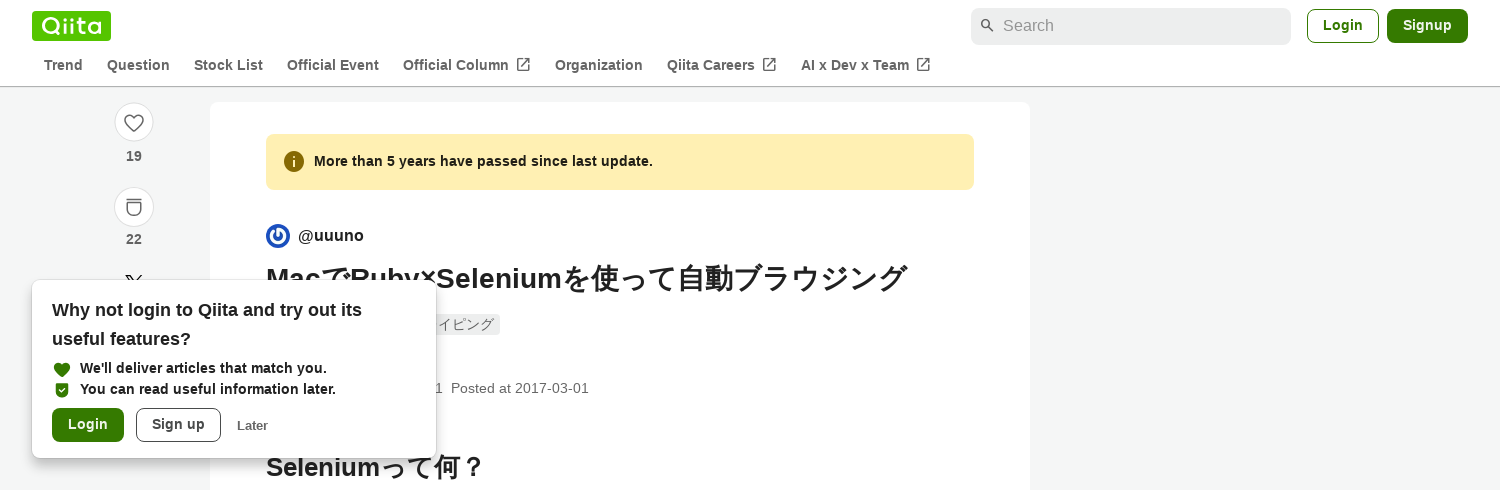

Paused 100ms between scrolls
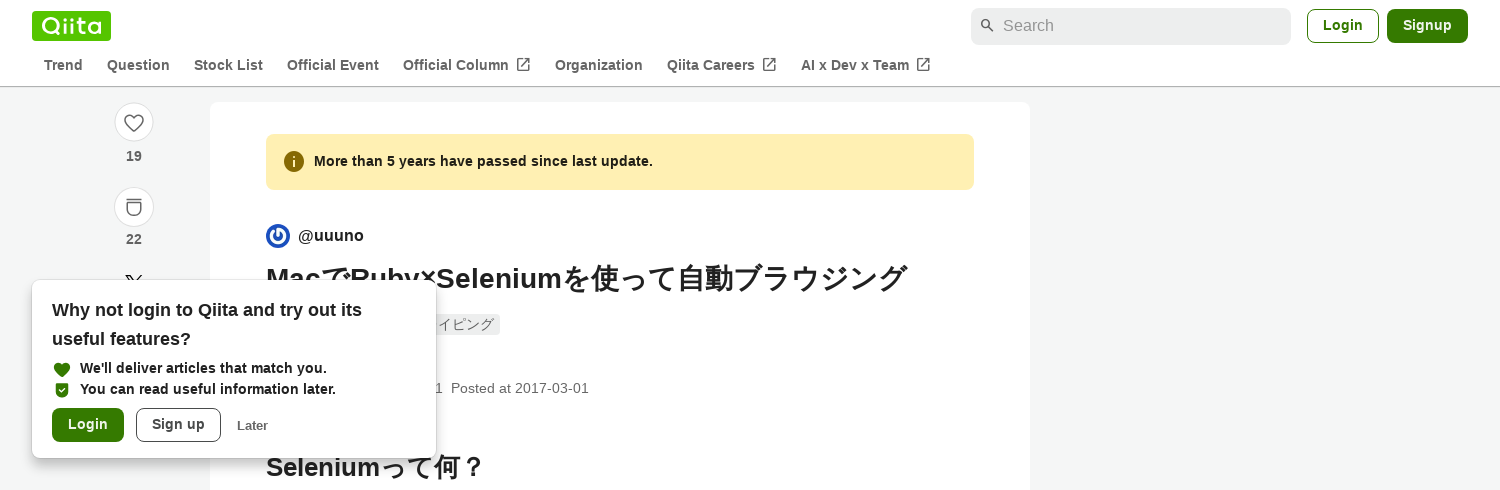

Scrolled to position y=490px
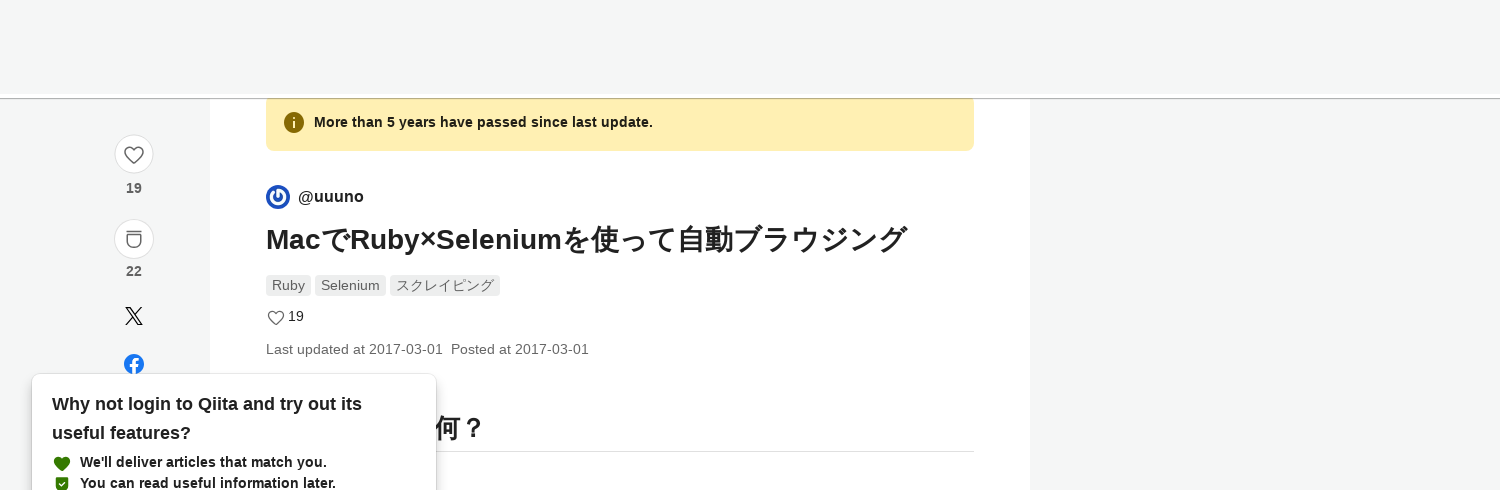

Paused 100ms between scrolls
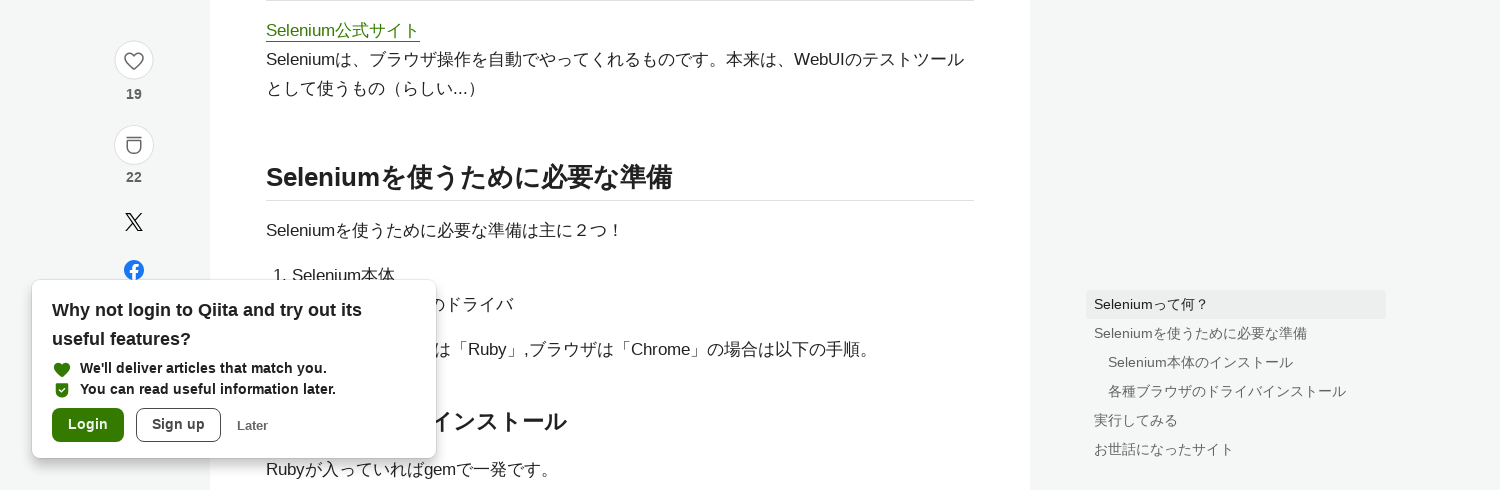

Scrolled to position y=980px
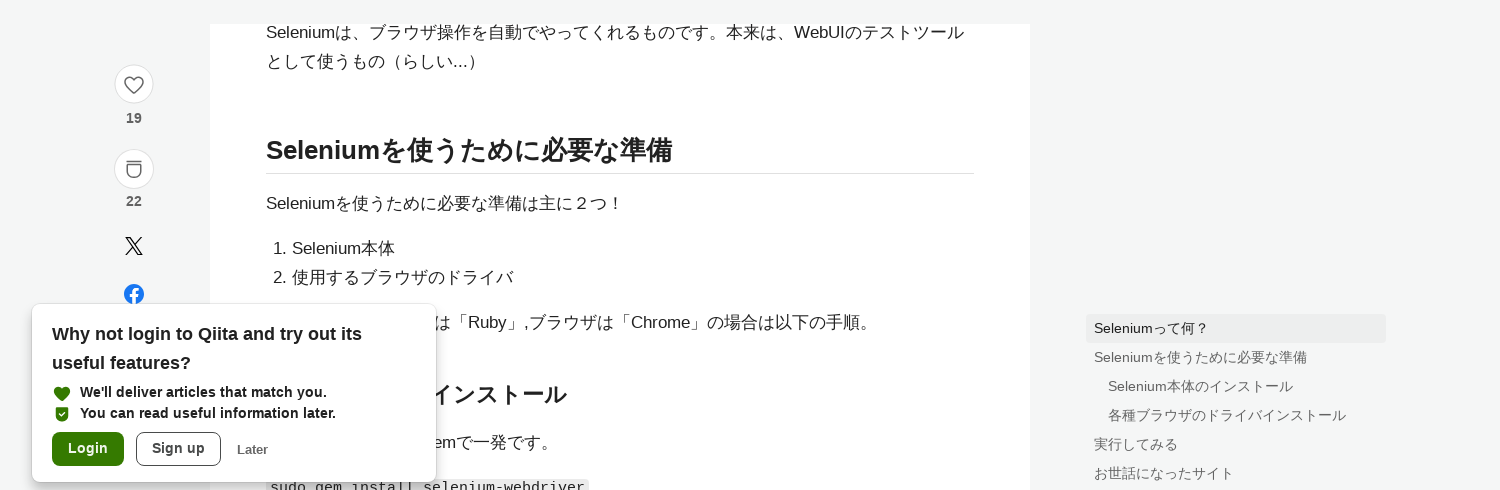

Paused 100ms between scrolls
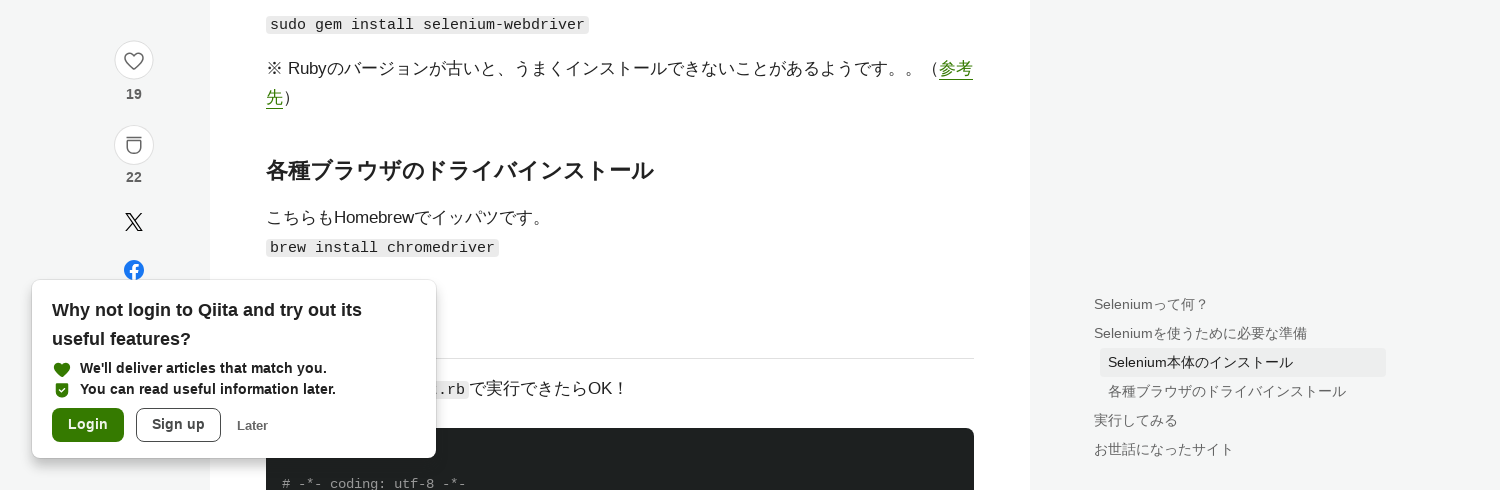

Scrolled to position y=1470px
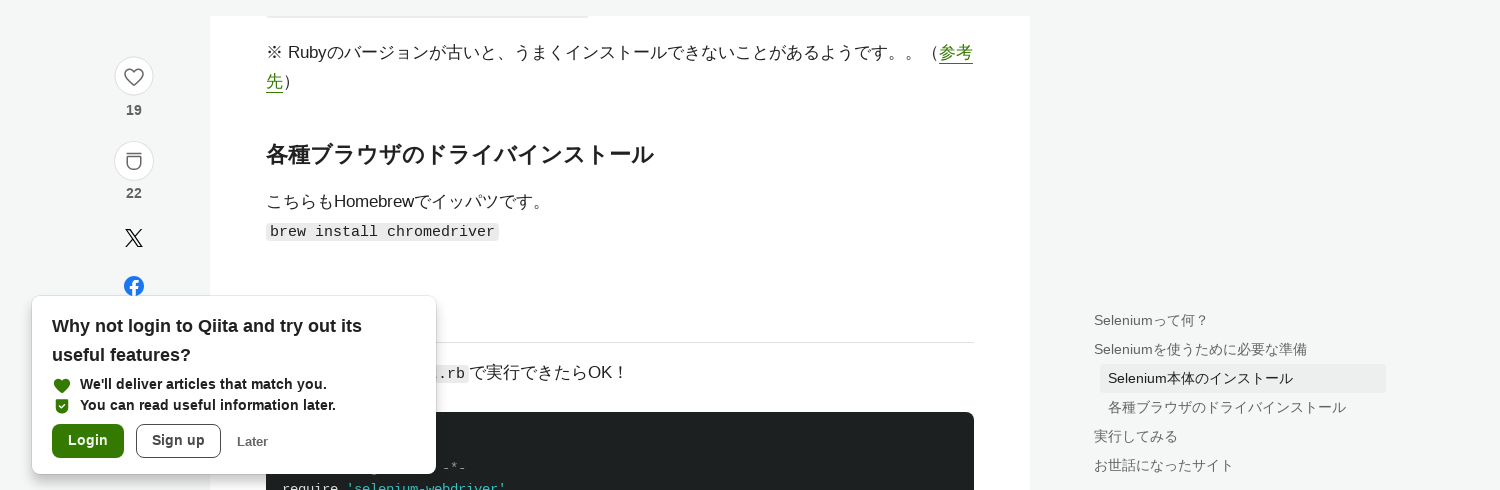

Paused 100ms between scrolls
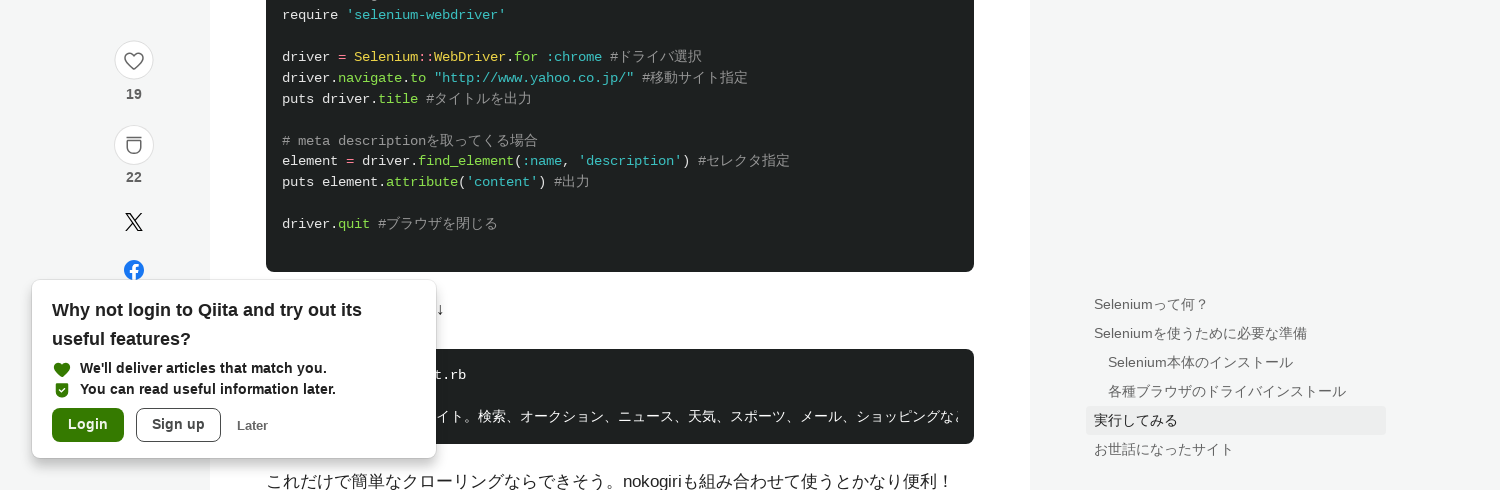

Scrolled to position y=1960px
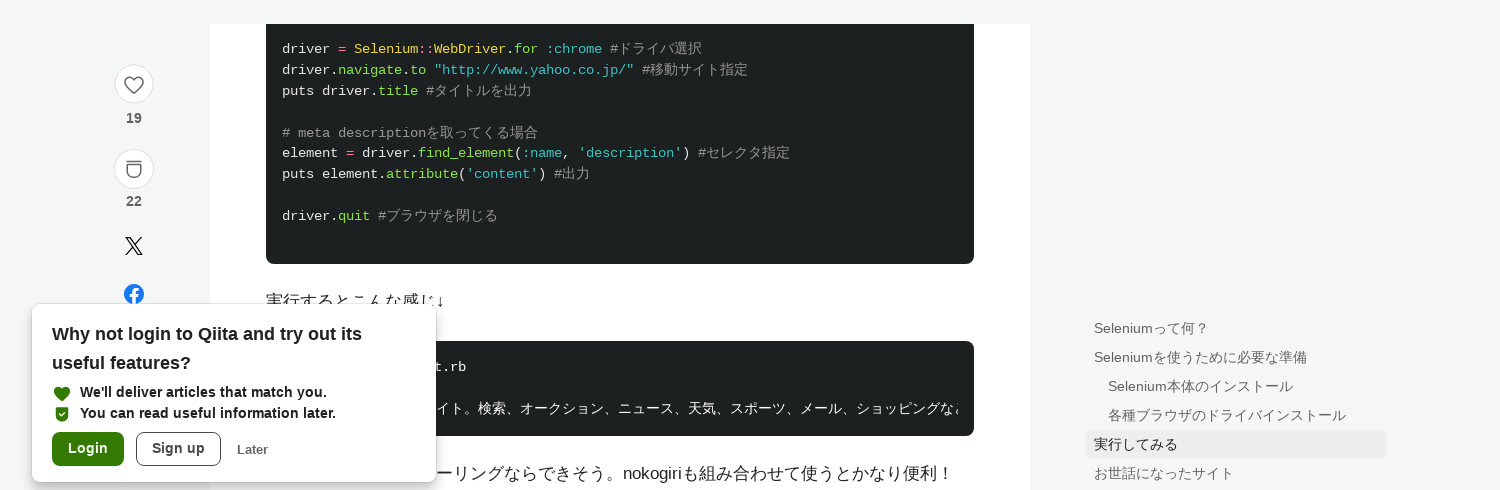

Paused 100ms between scrolls
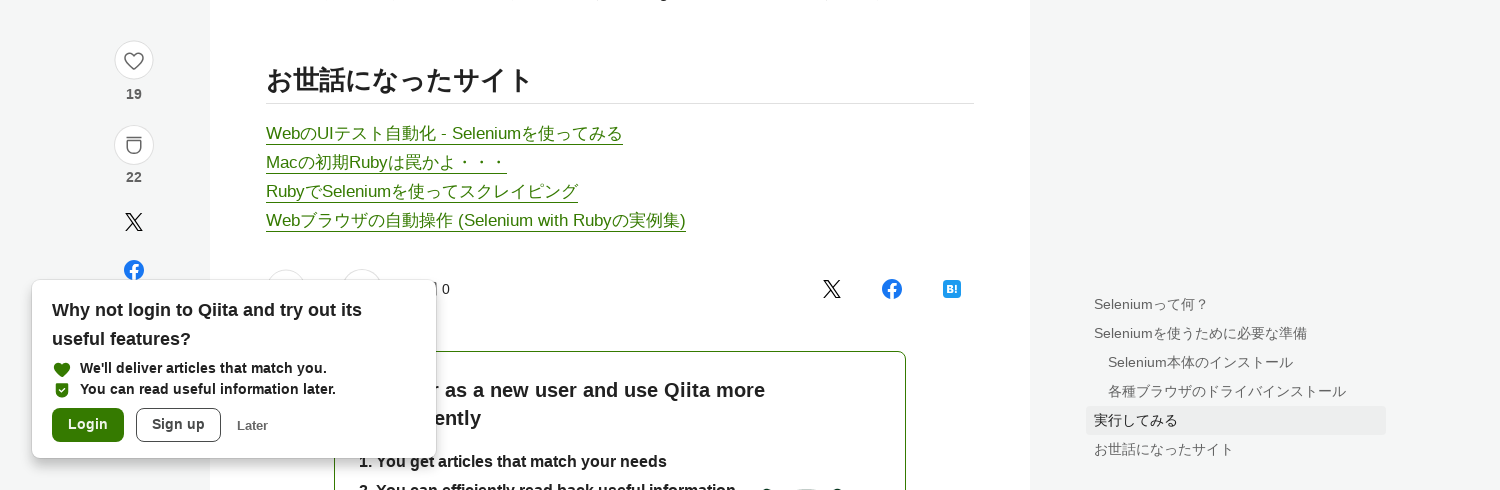

Scrolled to position y=2450px
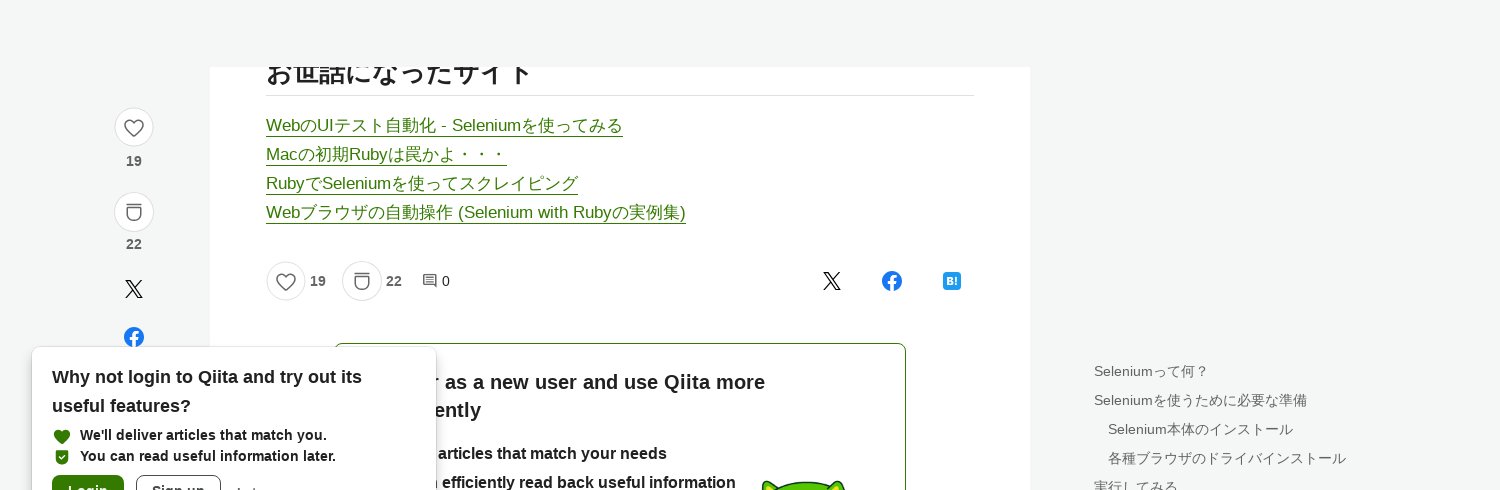

Paused 100ms between scrolls
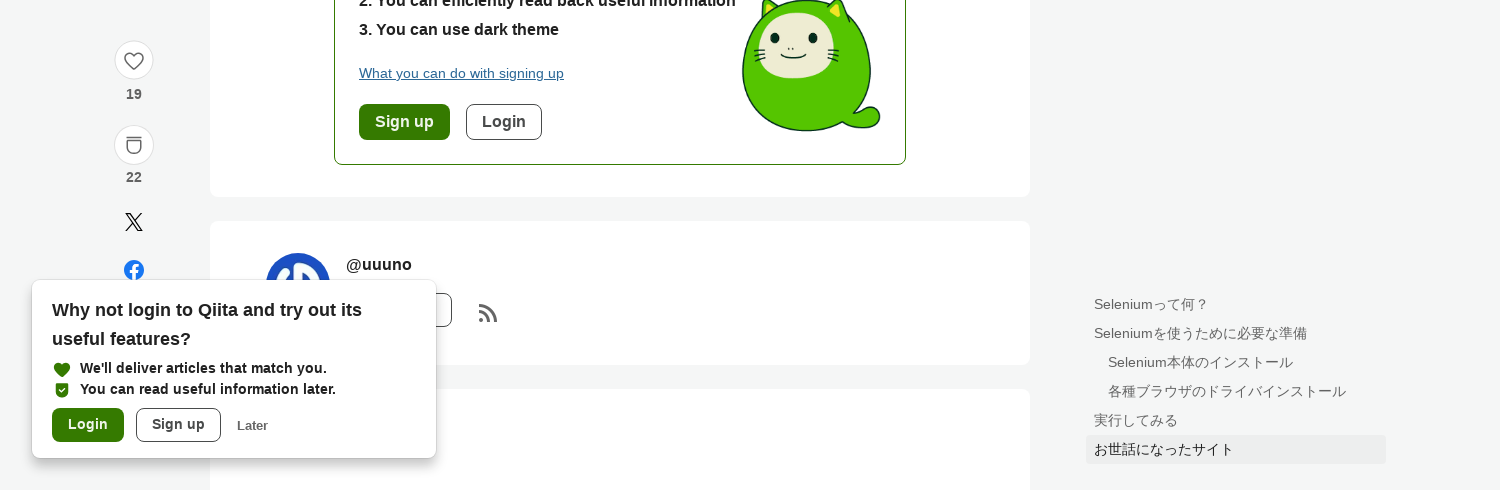

Scrolled to position y=2940px
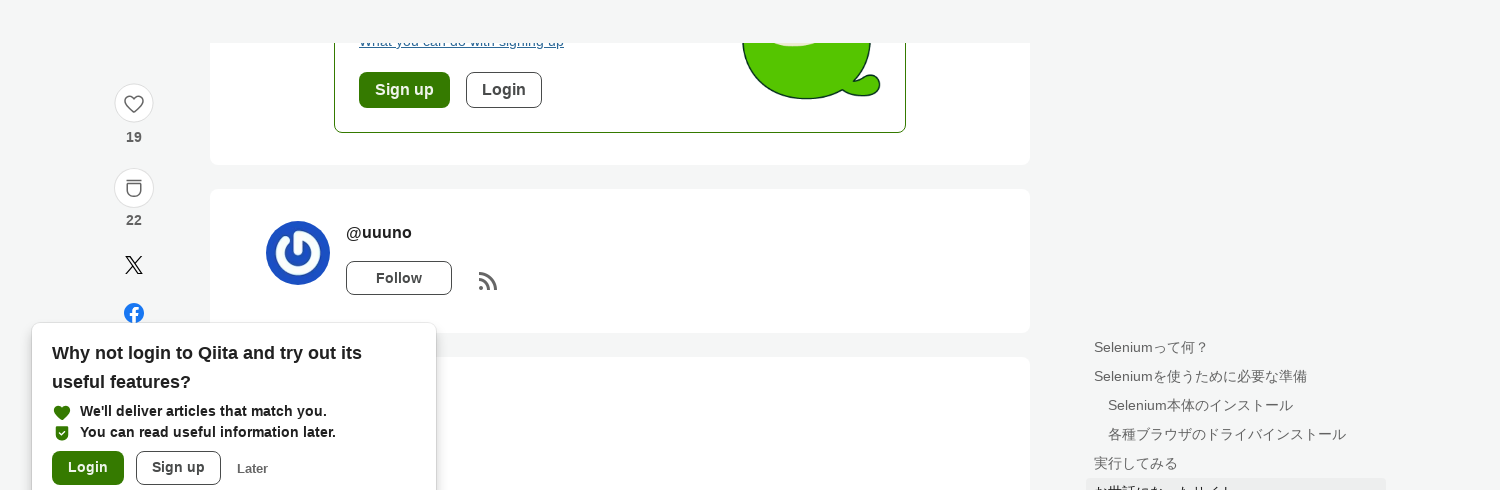

Paused 100ms between scrolls
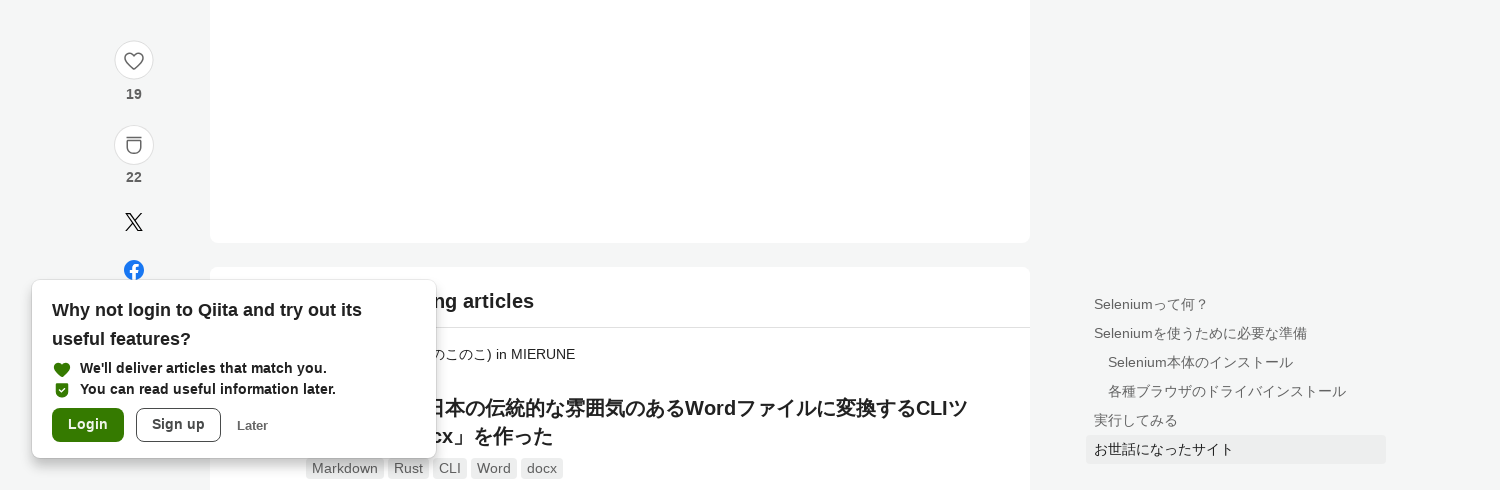

Scrolled to position y=3430px
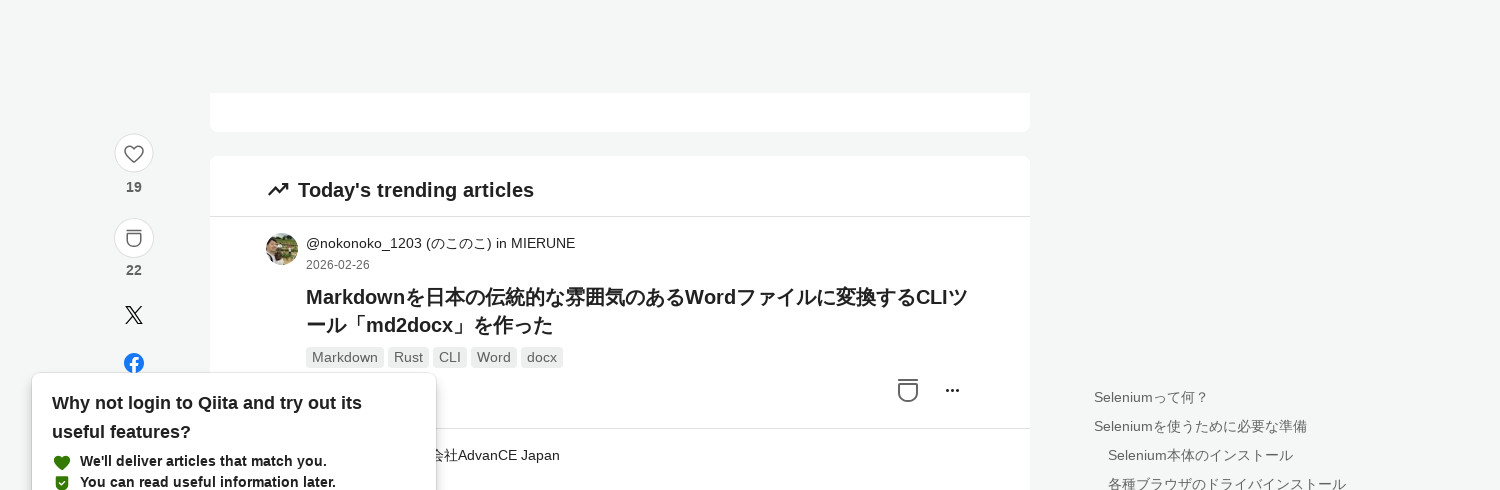

Paused 100ms between scrolls
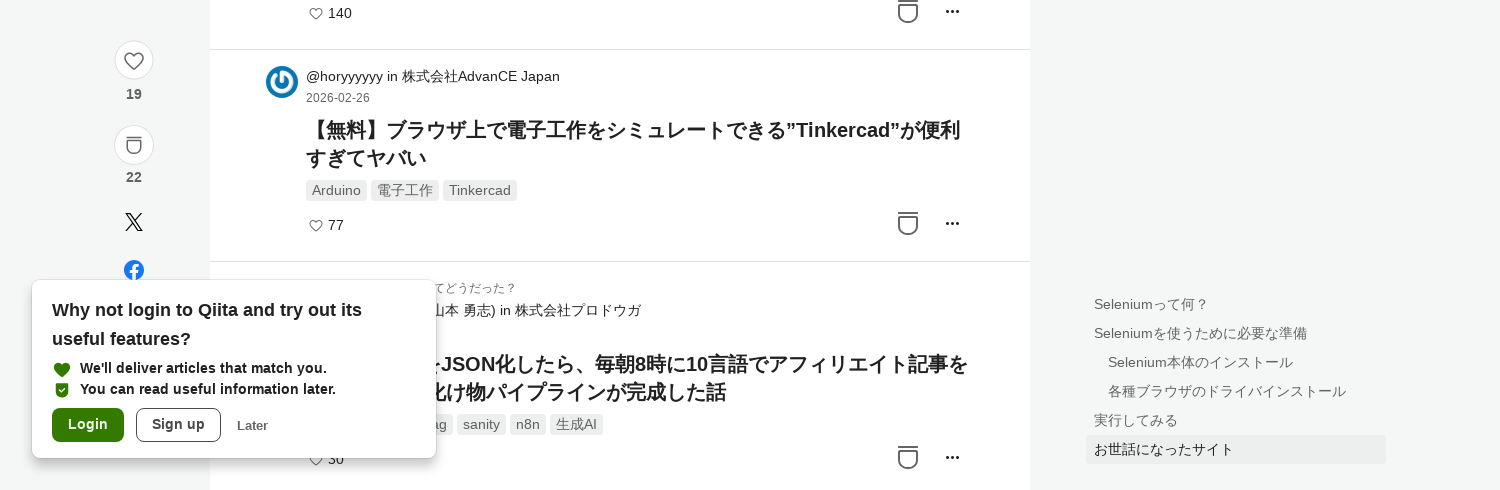

Scrolled to position y=3920px
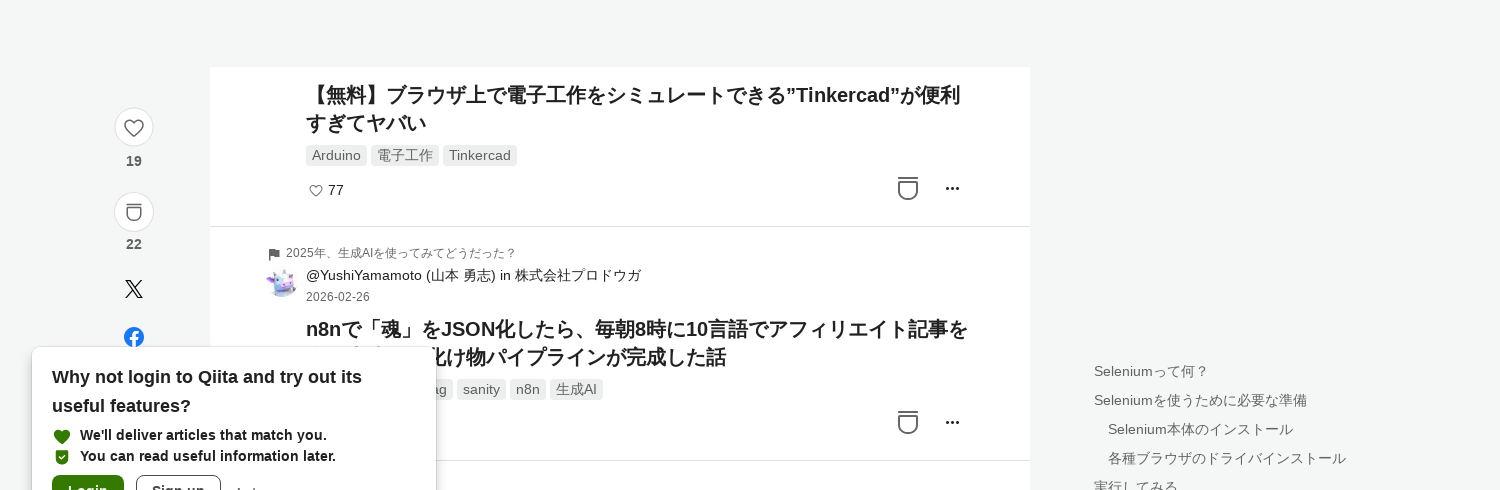

Paused 100ms between scrolls
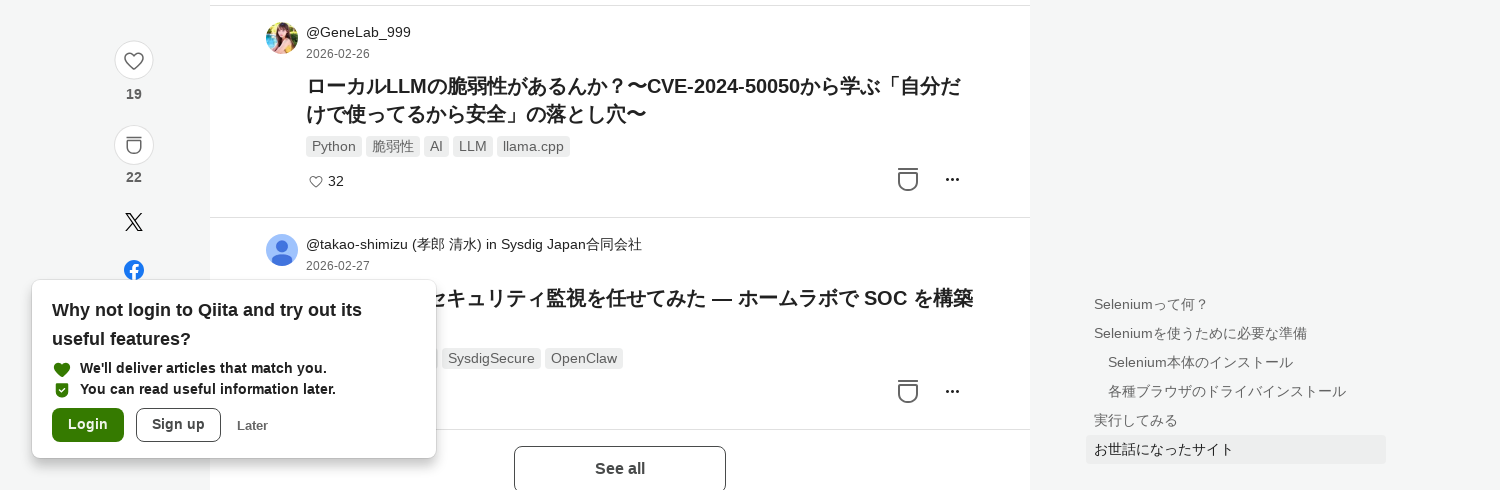

Scrolled back to top of page
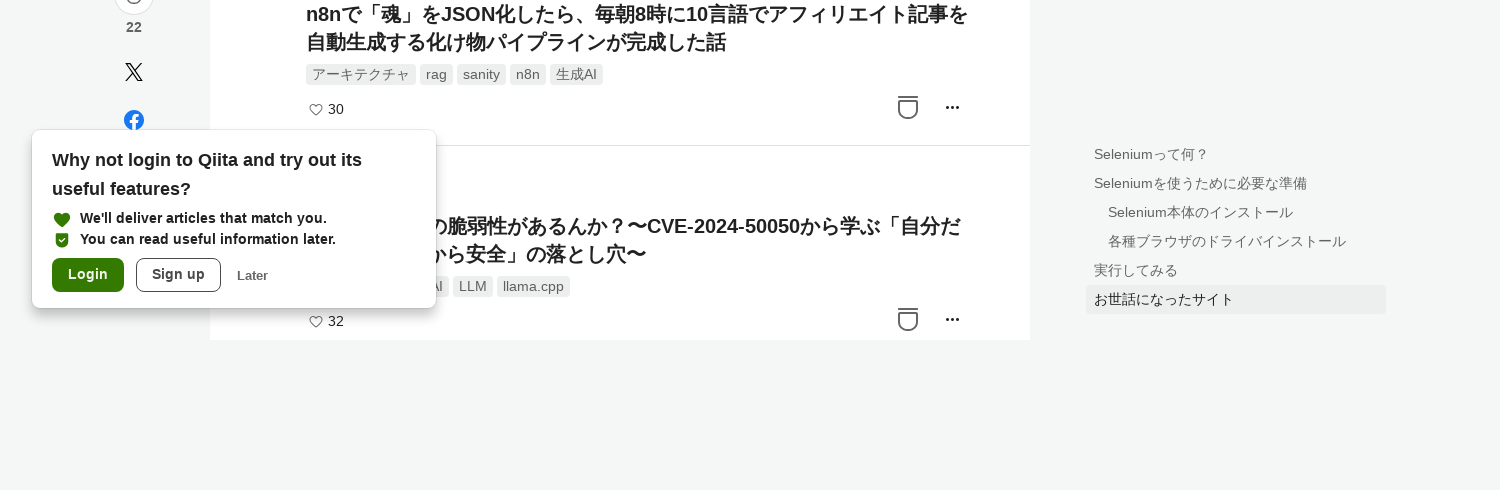

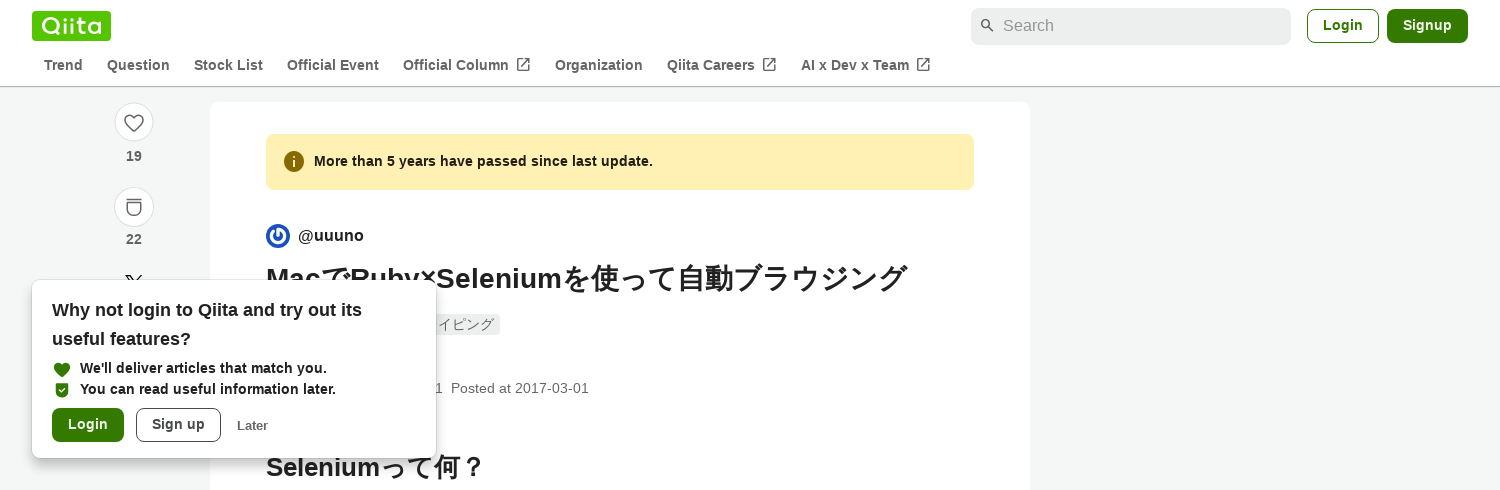